Navigates to a page with an entry ad modal and closes the modal by clicking the close button

Starting URL: http://the-internet.herokuapp.com/entry_ad

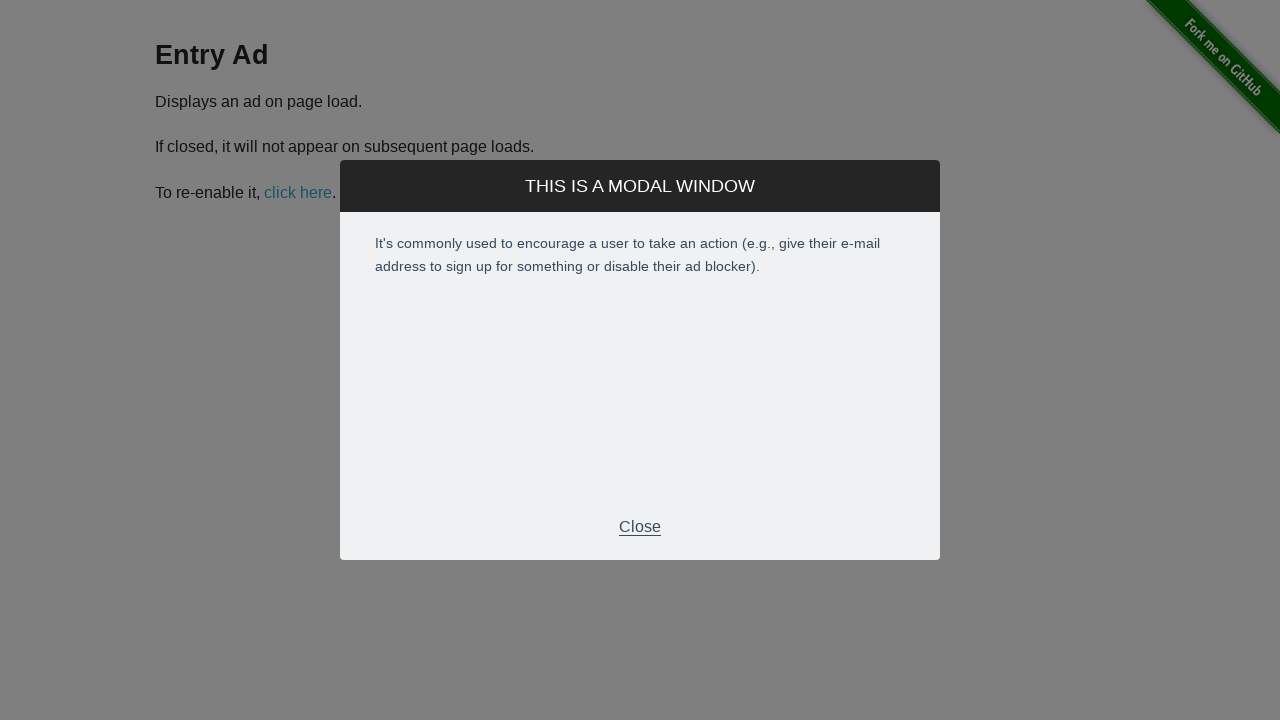

Entry ad modal footer appeared
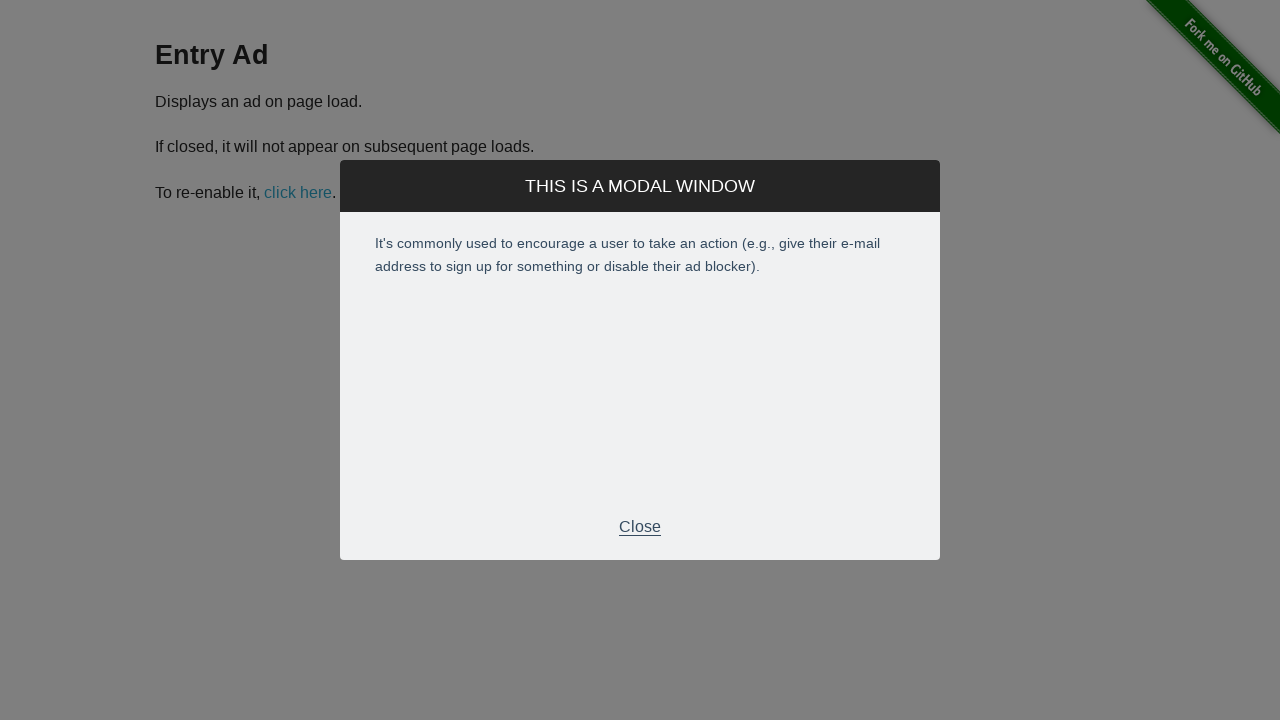

Clicked close button to dismiss entry ad modal at (640, 527) on .modal-footer >> p
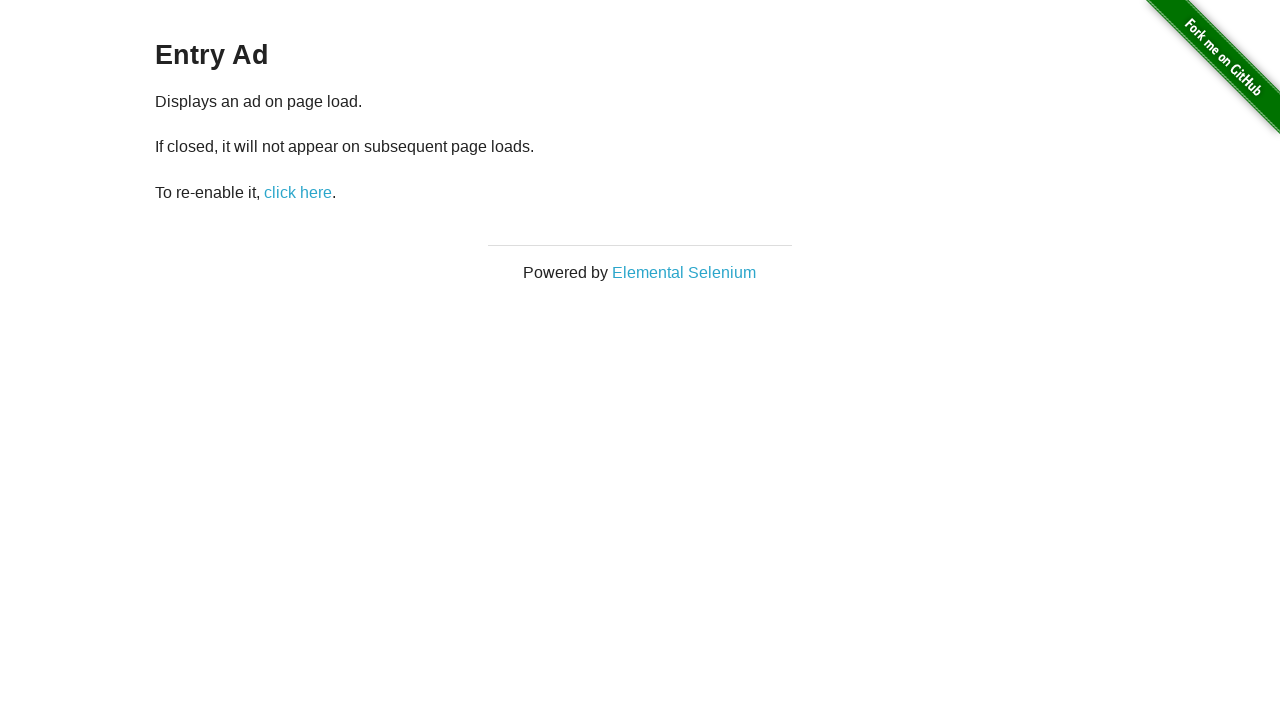

Entry ad modal closed successfully
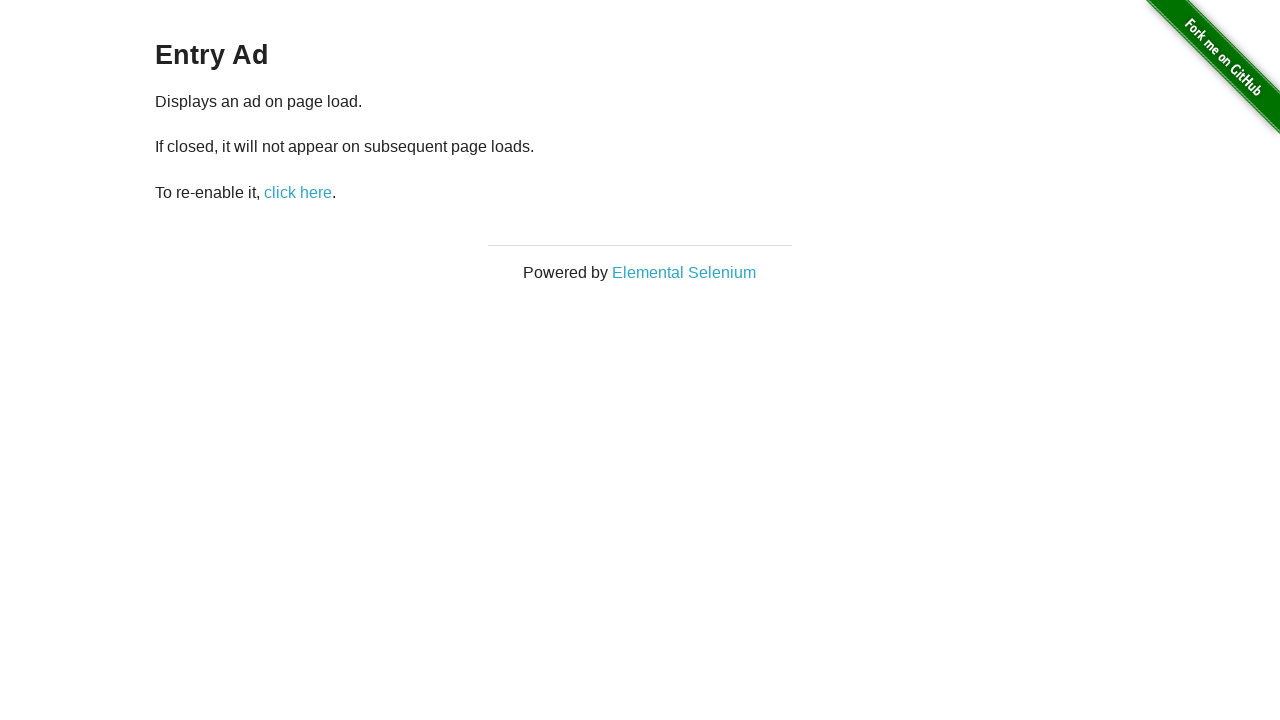

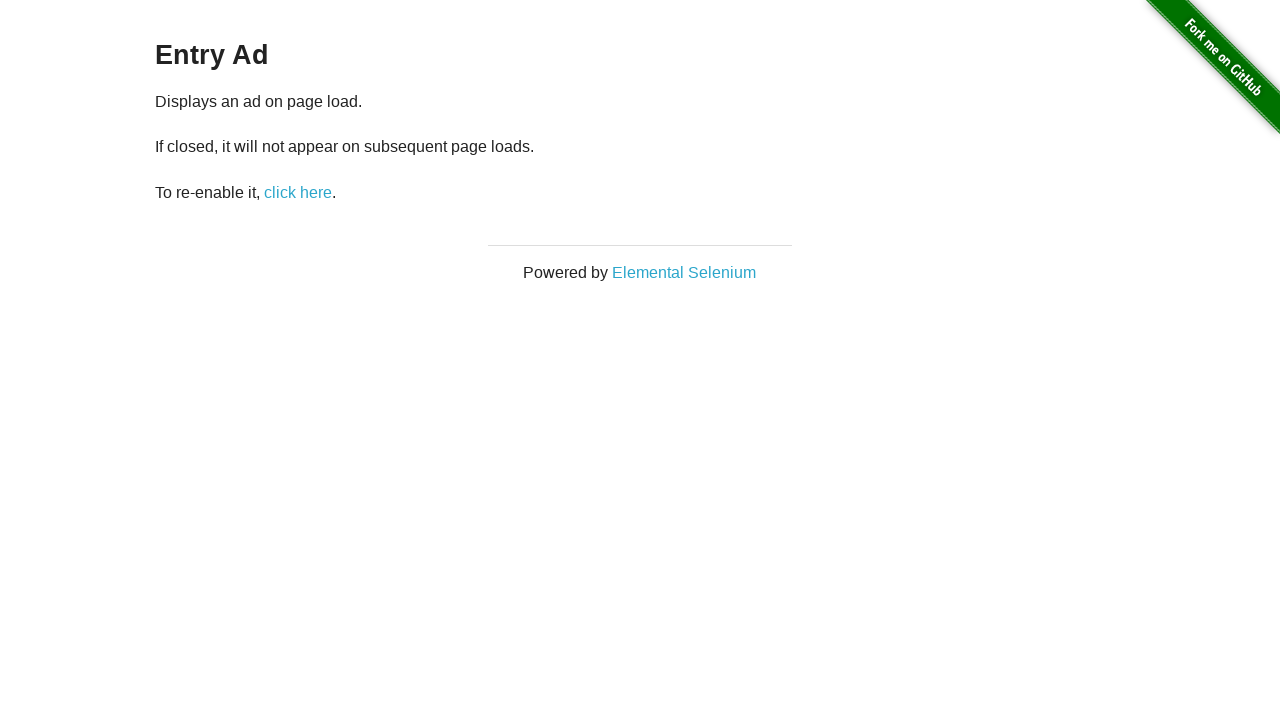